Tests the BDO skill builder by selecting the Warrior class and clicking on an absolute skill, then verifying the skill level counter

Starting URL: https://bdocodex.com/ru/skillbuilder/

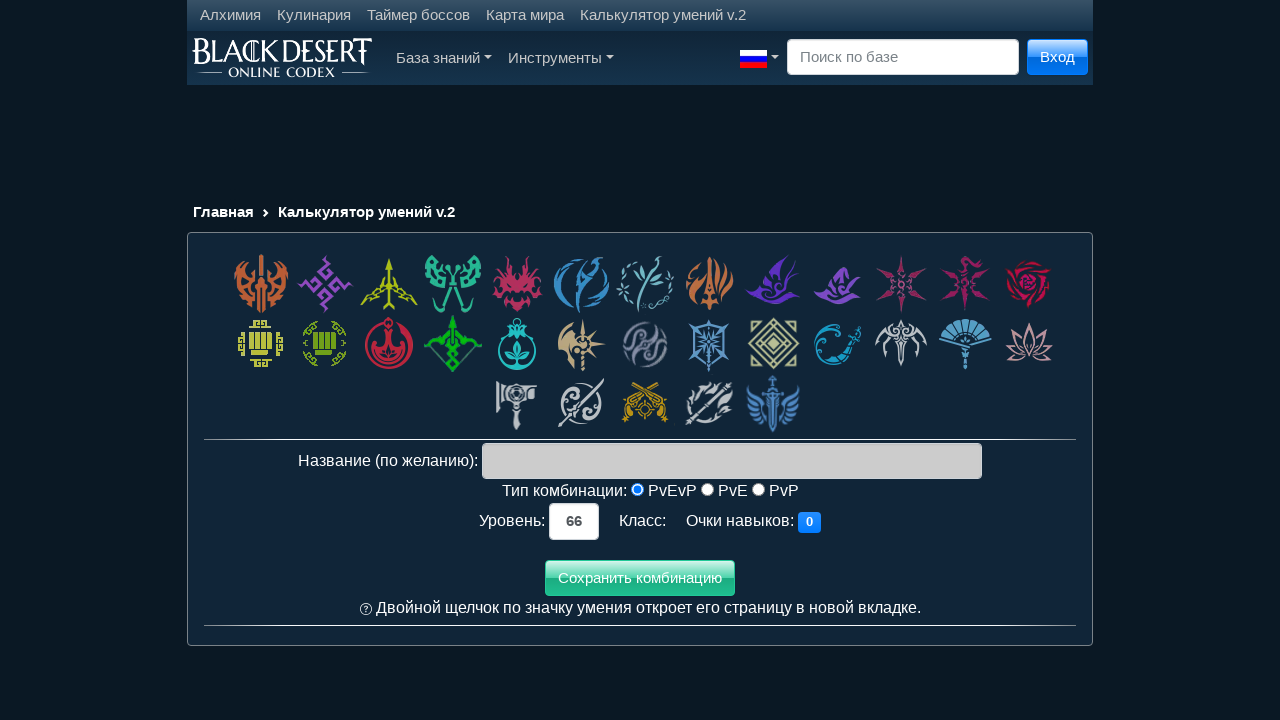

Waited for page to load
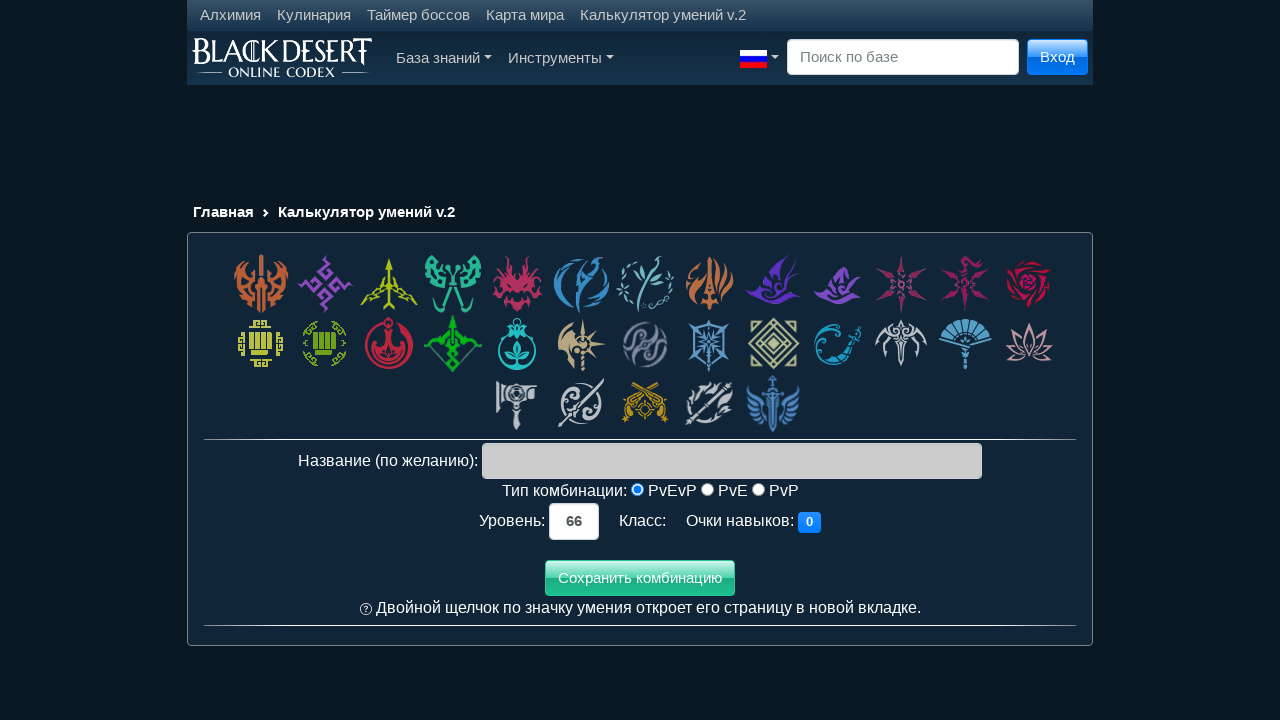

Clicked on Warrior class cell at (261, 284) on xpath=//div[@class='class_cell'][1]/*
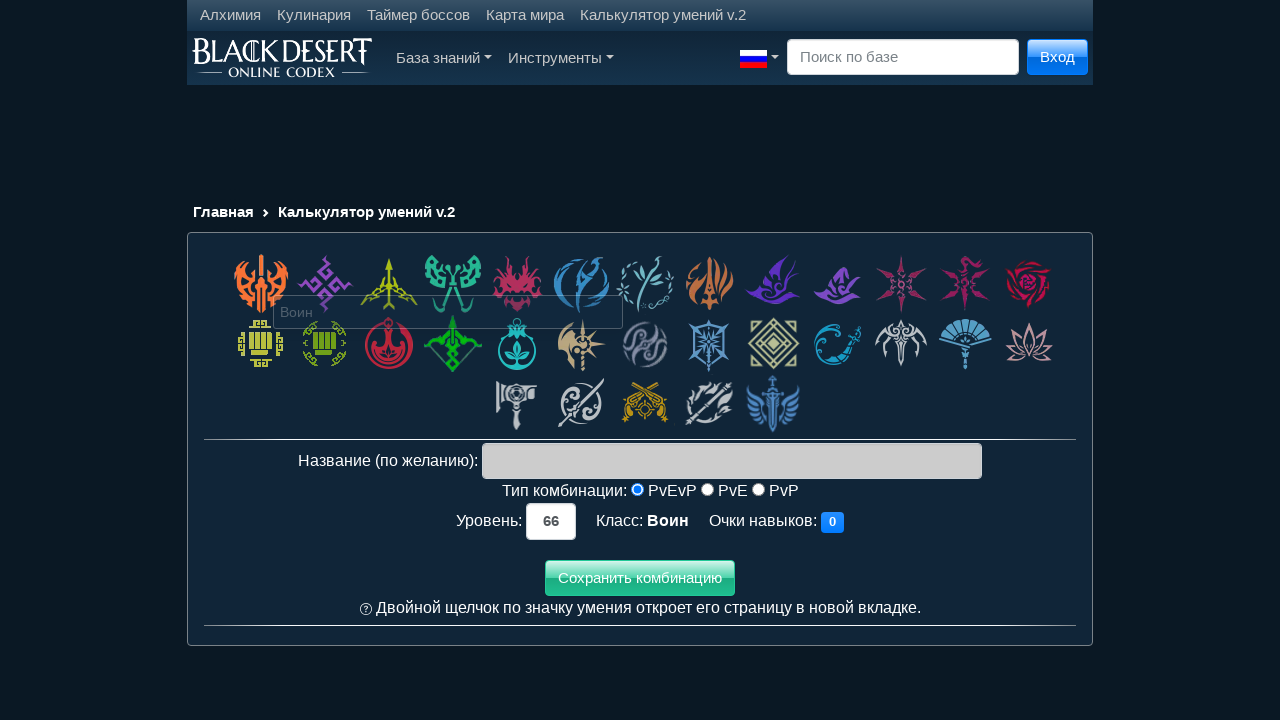

Waited for Warrior class to load
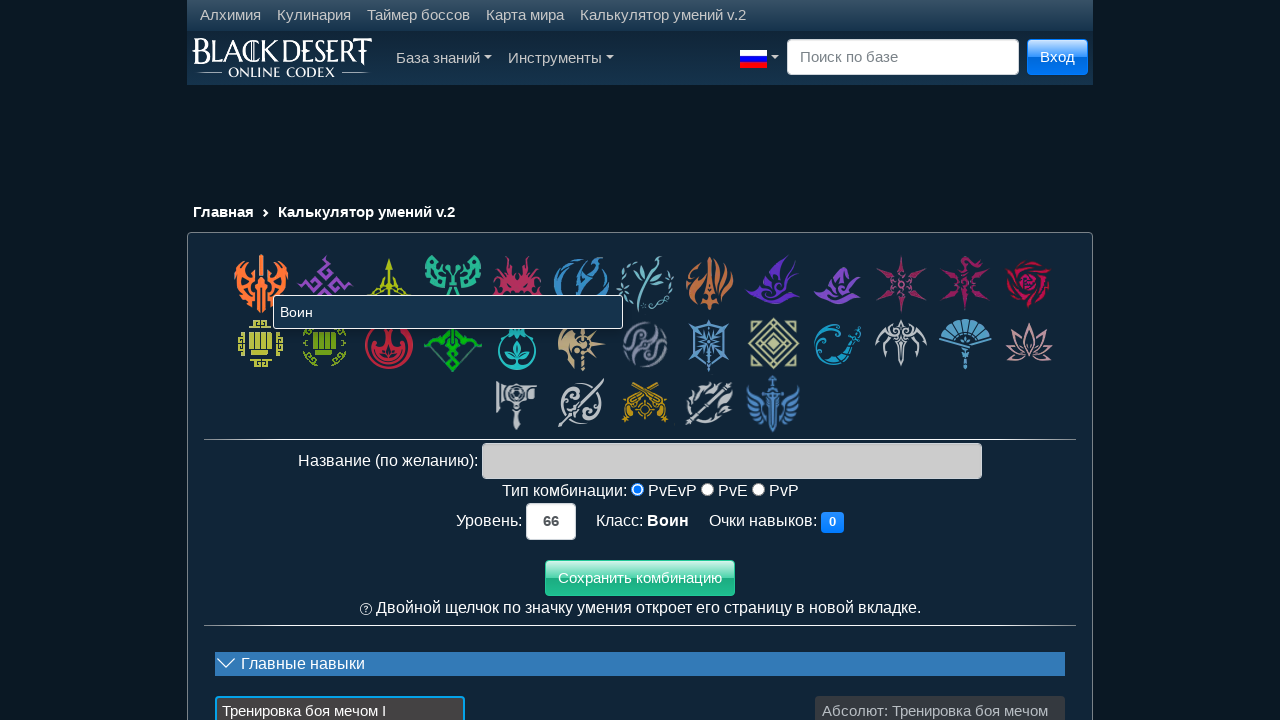

Clicked on absolute skill (data-gid='618') at (940, 680) on xpath=//div[@data-gid='618']
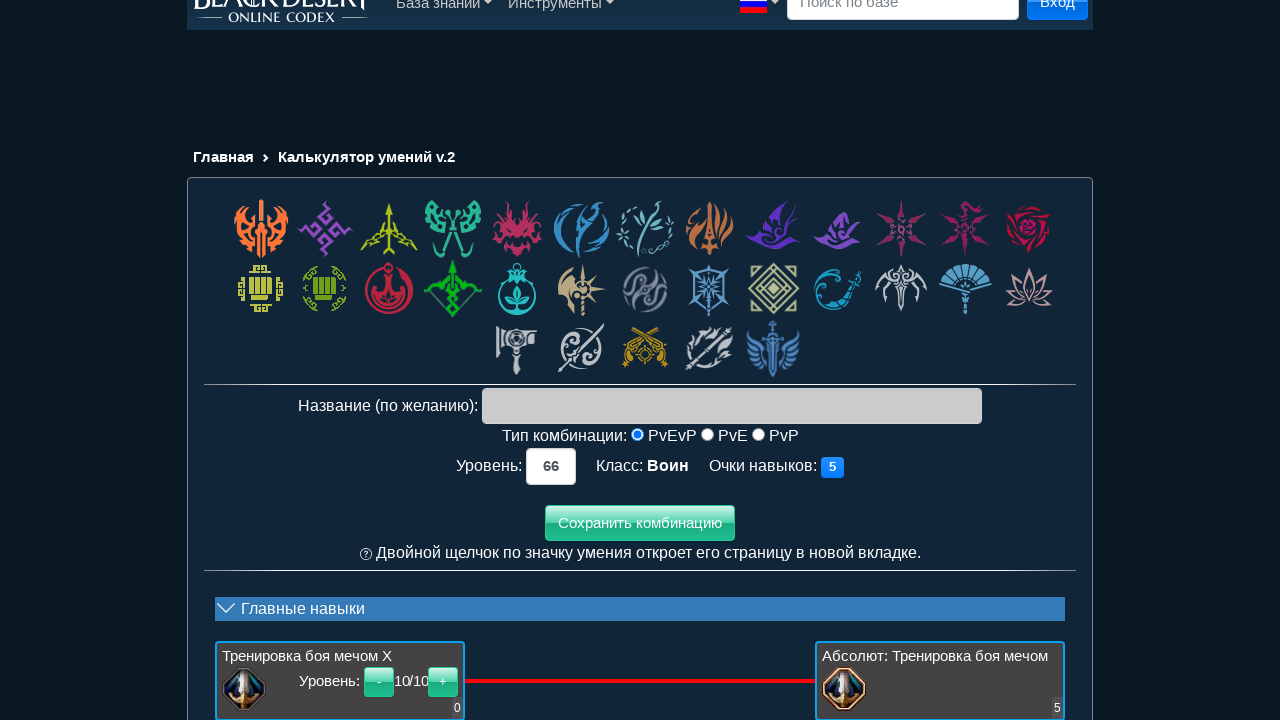

Waited for skill selection to process
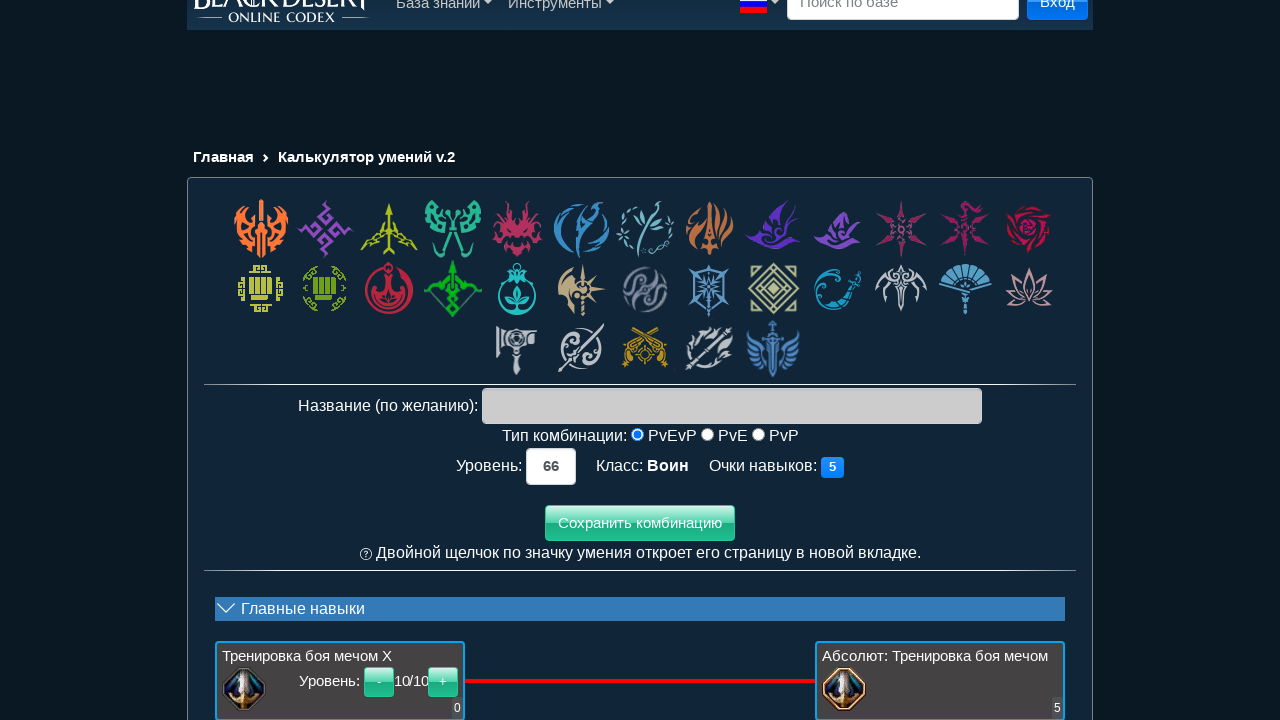

Located skill level counter element
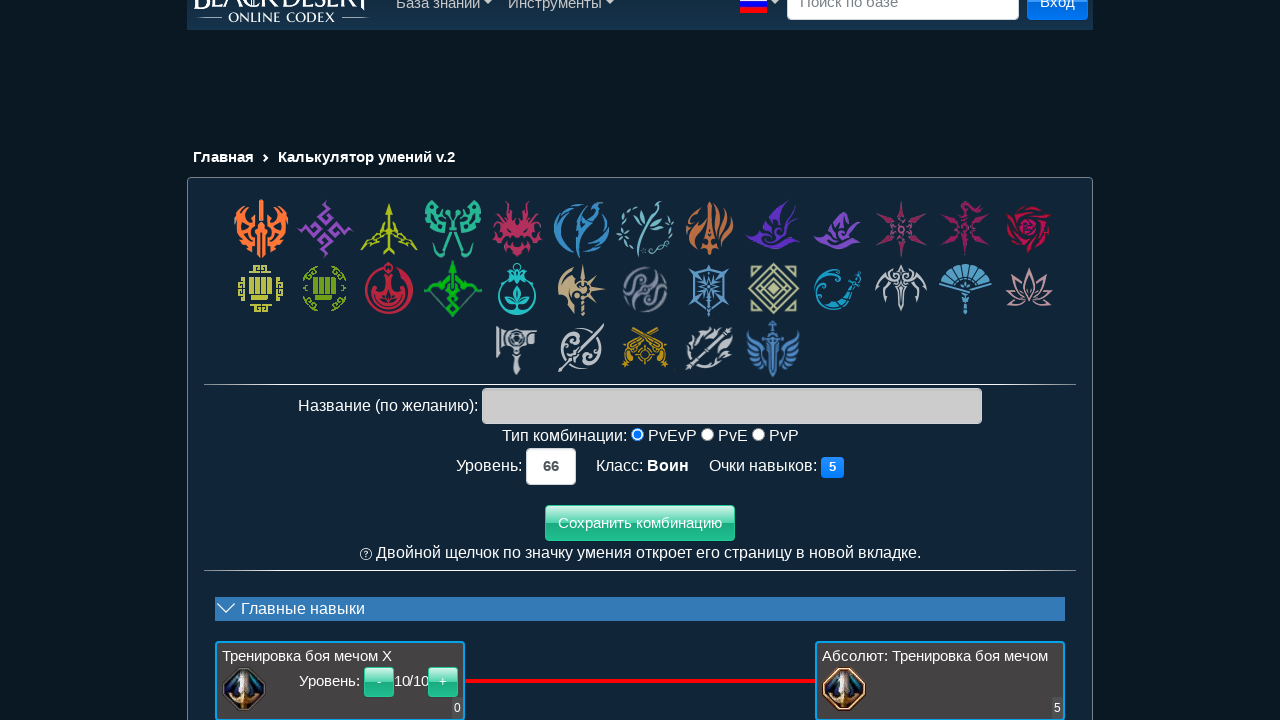

Retrieved skill level counter value: '10'
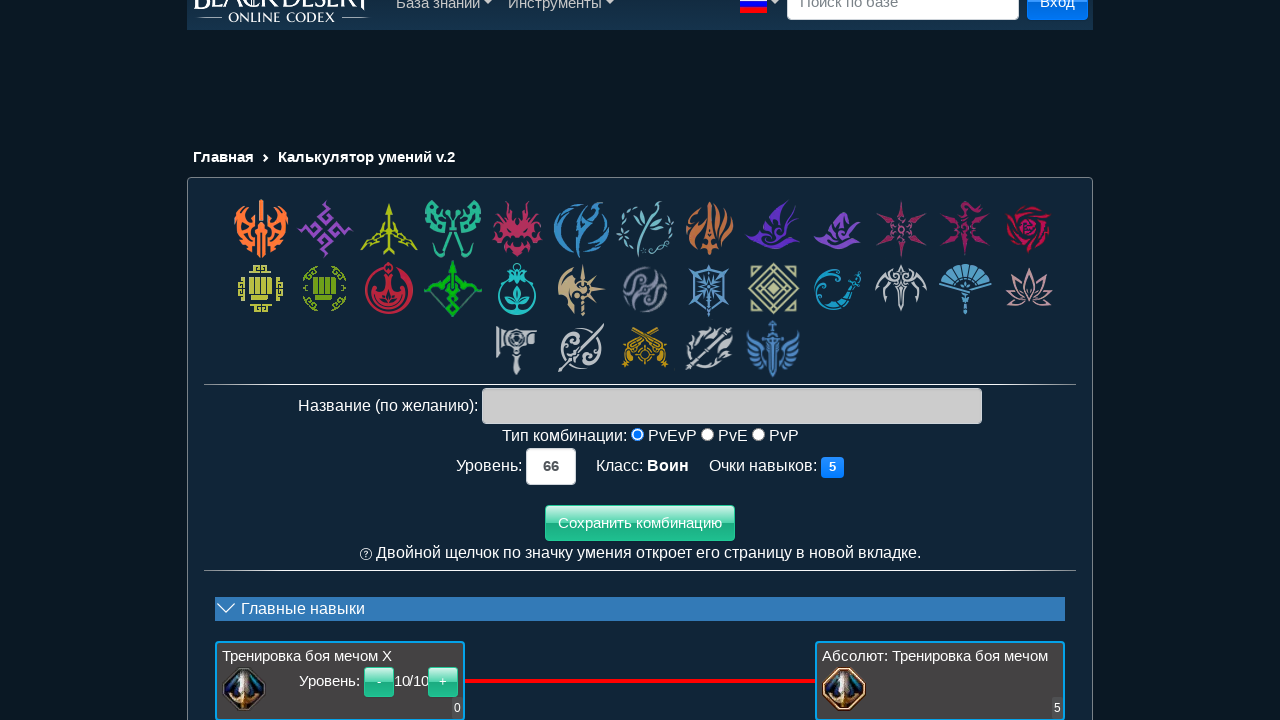

Verified skill level counter shows '10' - assertion passed
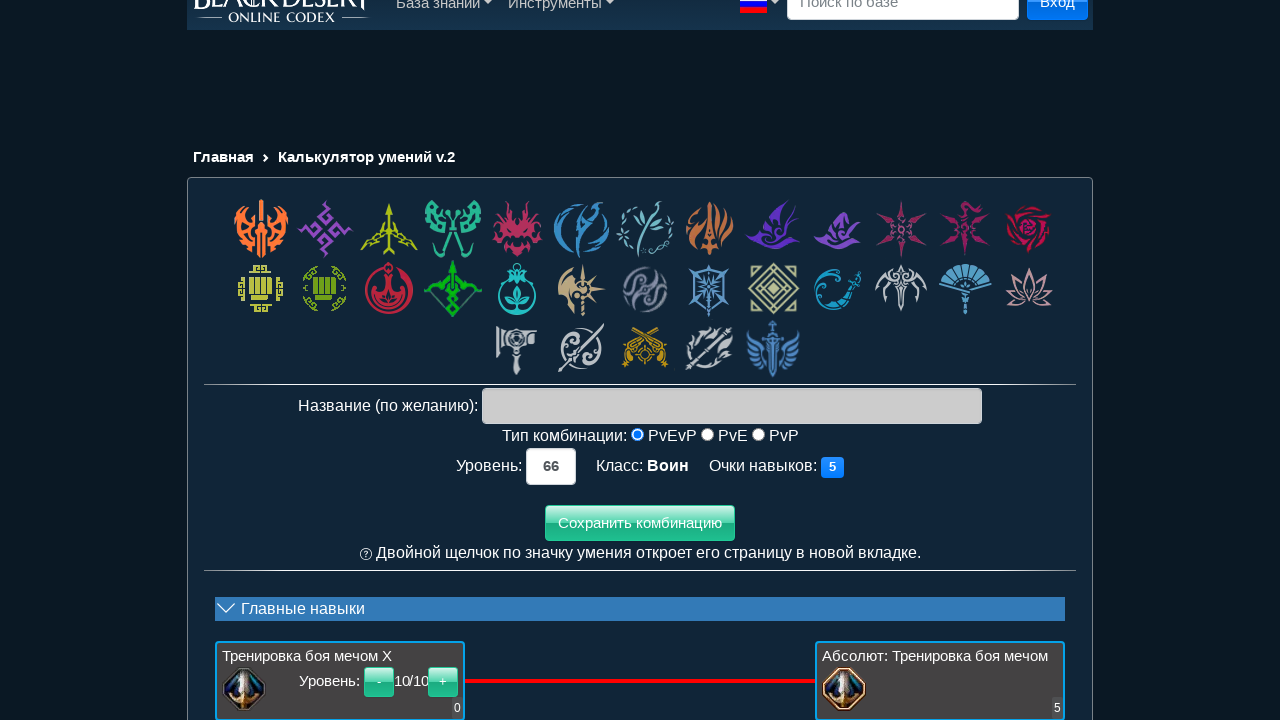

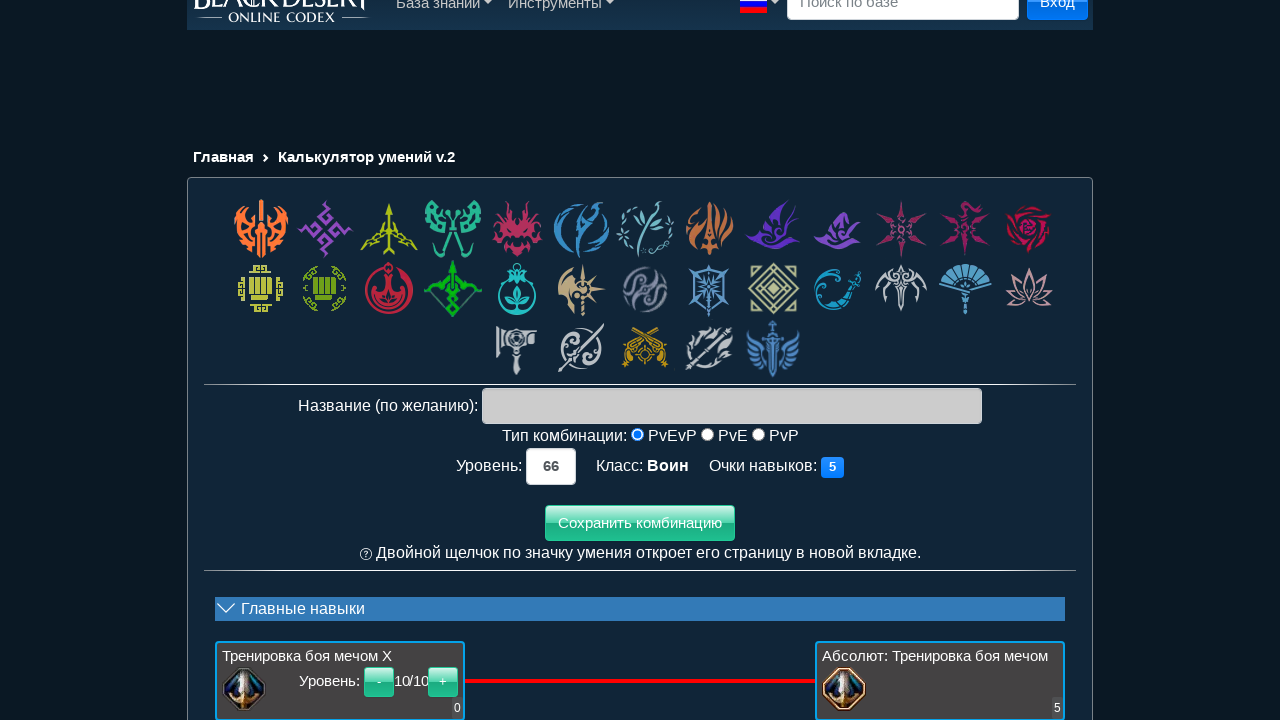